Tests marking all items as completed using the toggle-all checkbox

Starting URL: https://demo.playwright.dev/todomvc

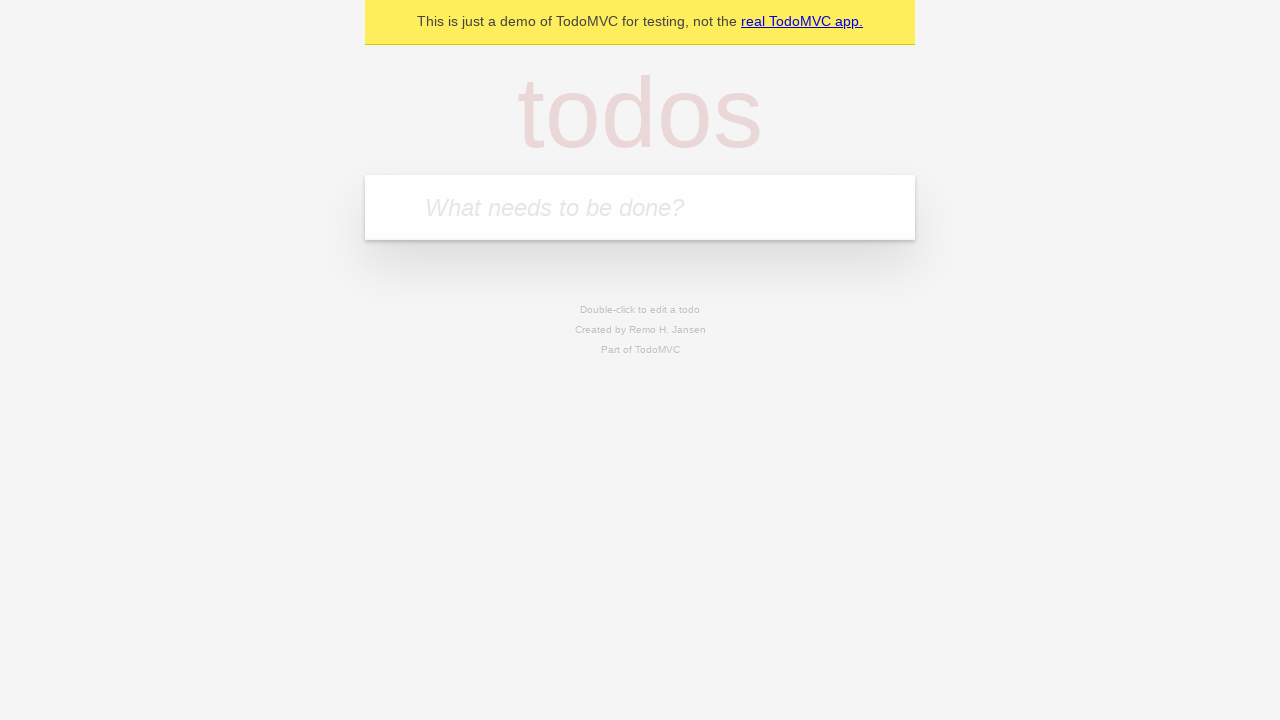

Navigated to TodoMVC demo page
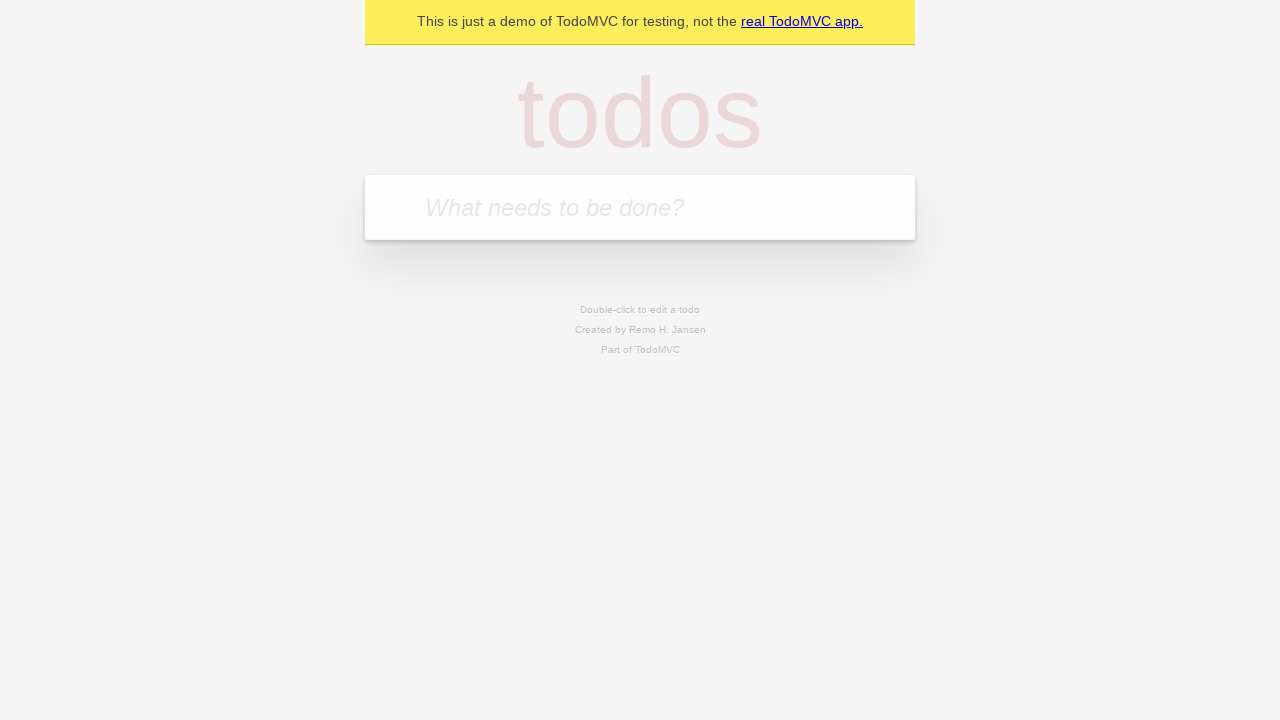

Located the todo input field
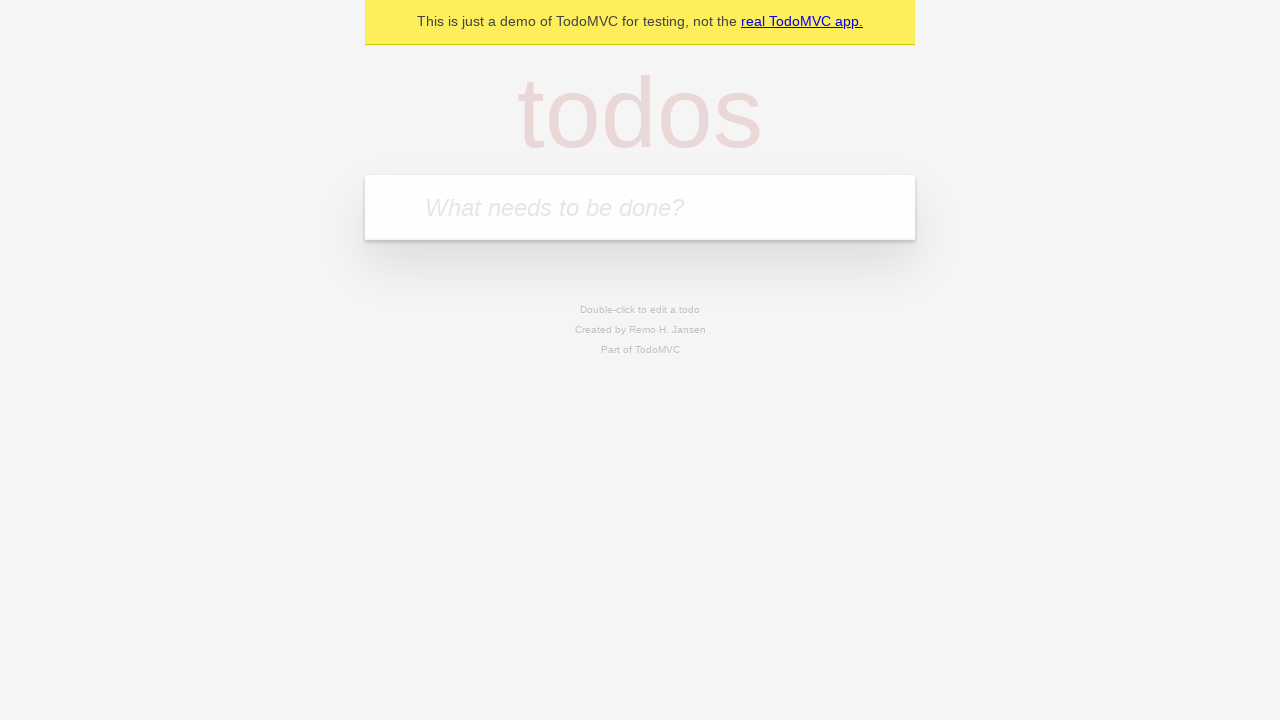

Filled todo input with 'watch monty python' on internal:attr=[placeholder="What needs to be done?"i]
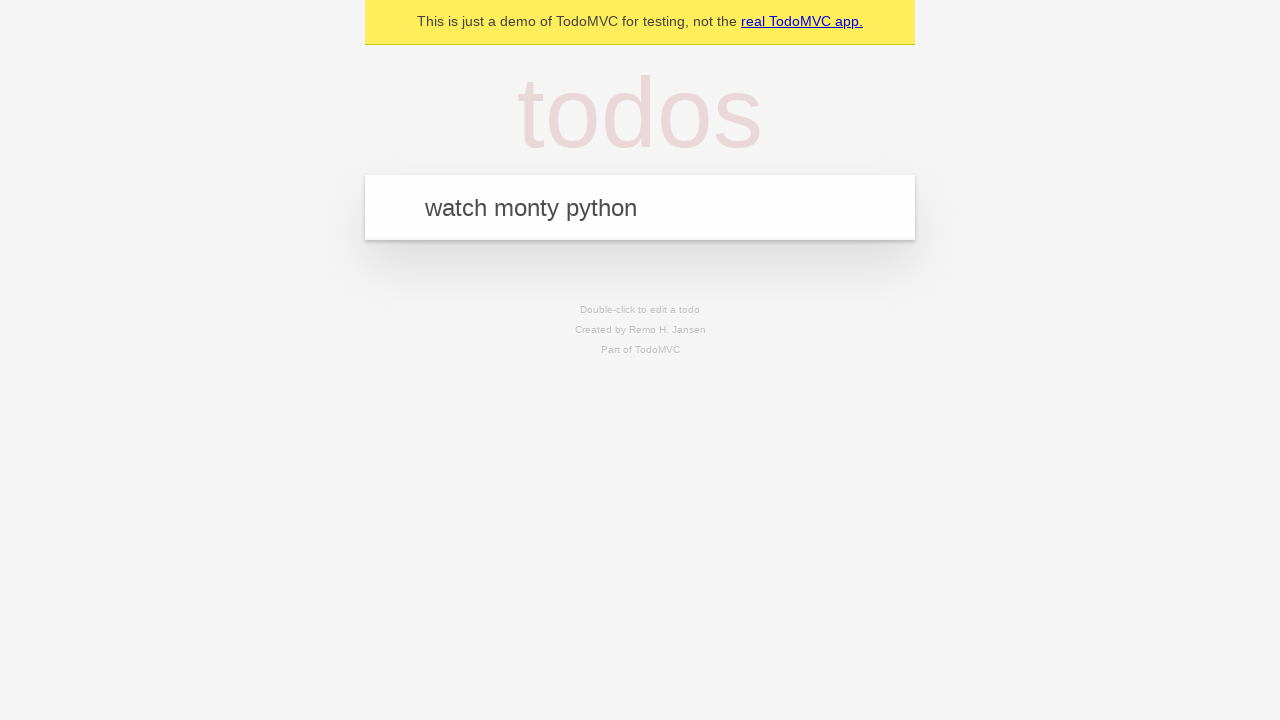

Pressed Enter to add todo 'watch monty python' on internal:attr=[placeholder="What needs to be done?"i]
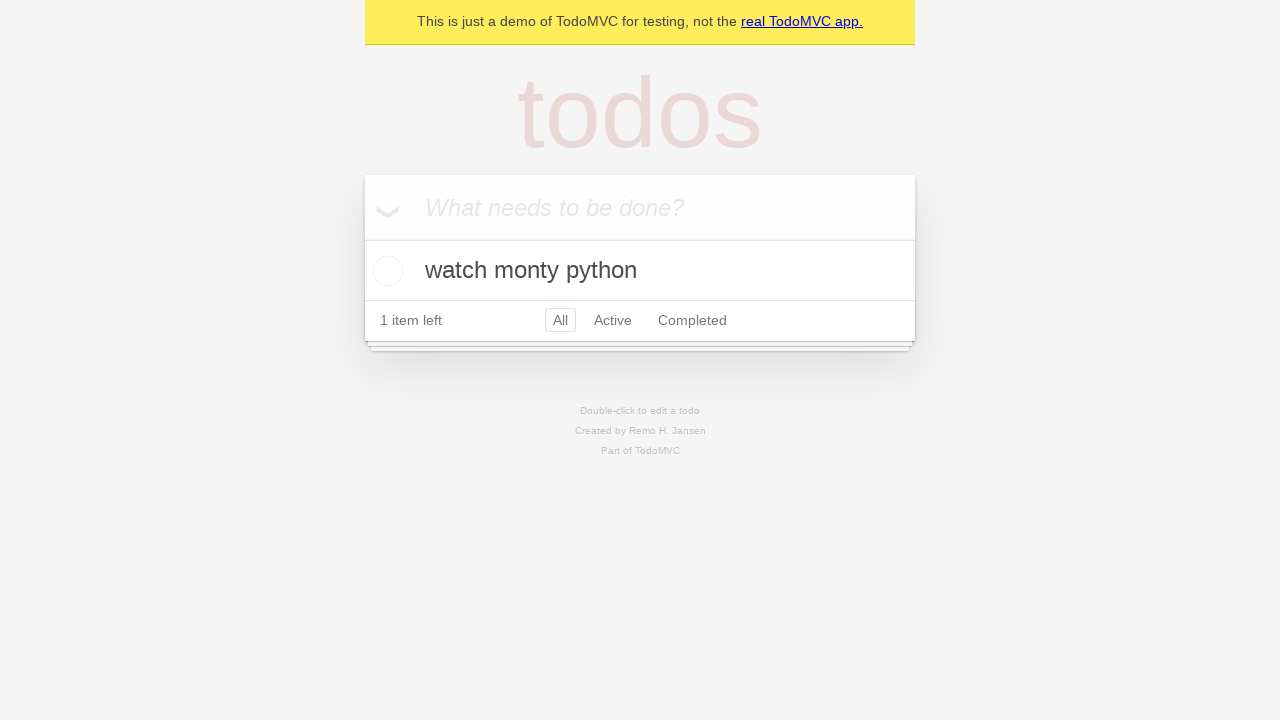

Filled todo input with 'feed the cat' on internal:attr=[placeholder="What needs to be done?"i]
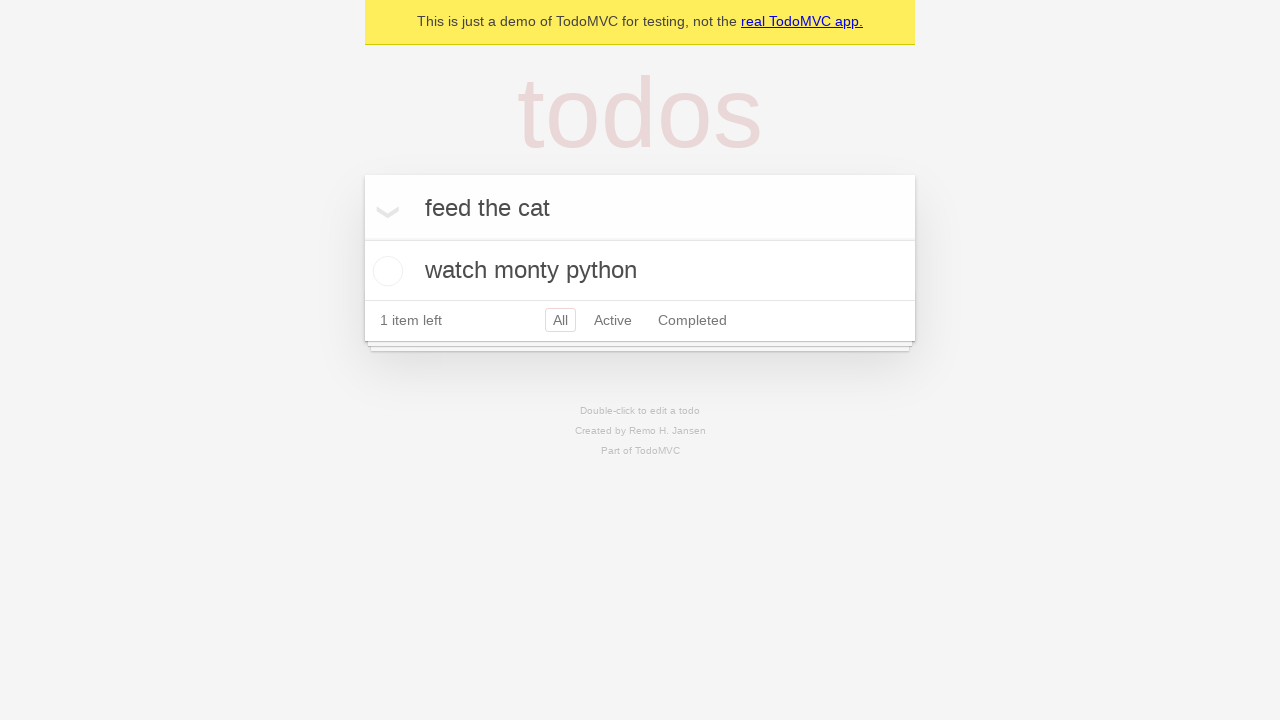

Pressed Enter to add todo 'feed the cat' on internal:attr=[placeholder="What needs to be done?"i]
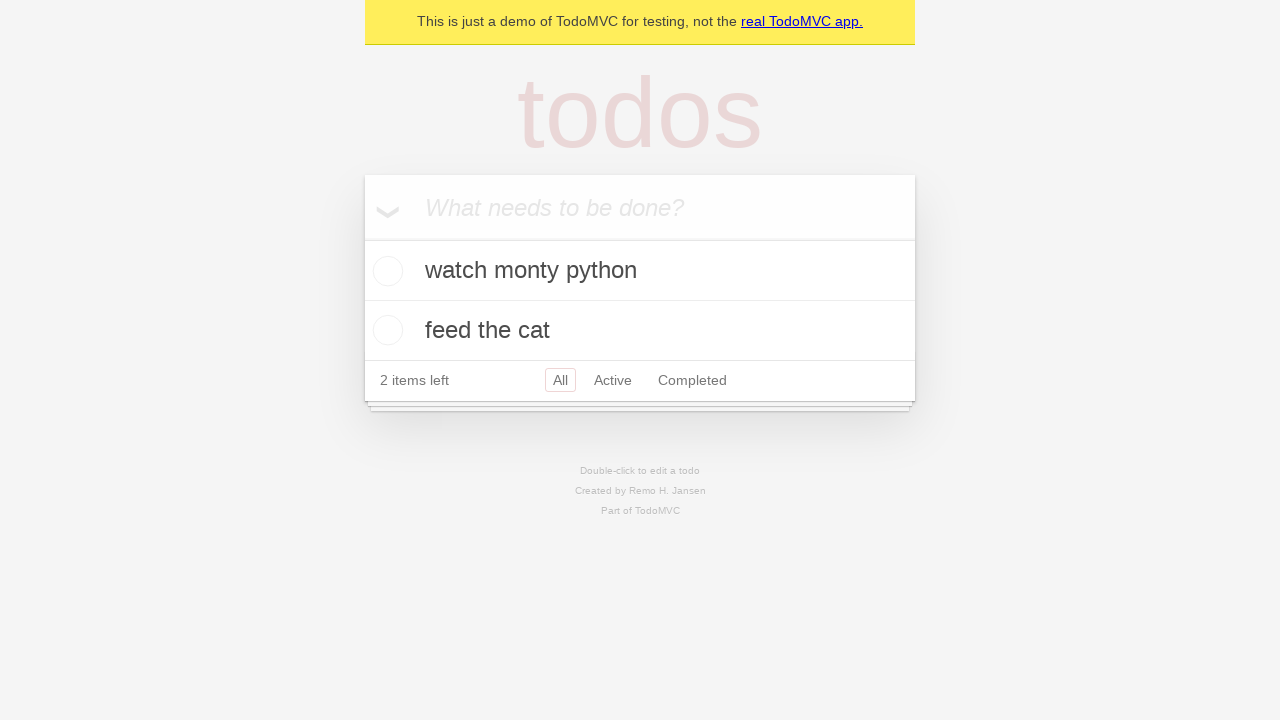

Filled todo input with 'book a doctors appointment' on internal:attr=[placeholder="What needs to be done?"i]
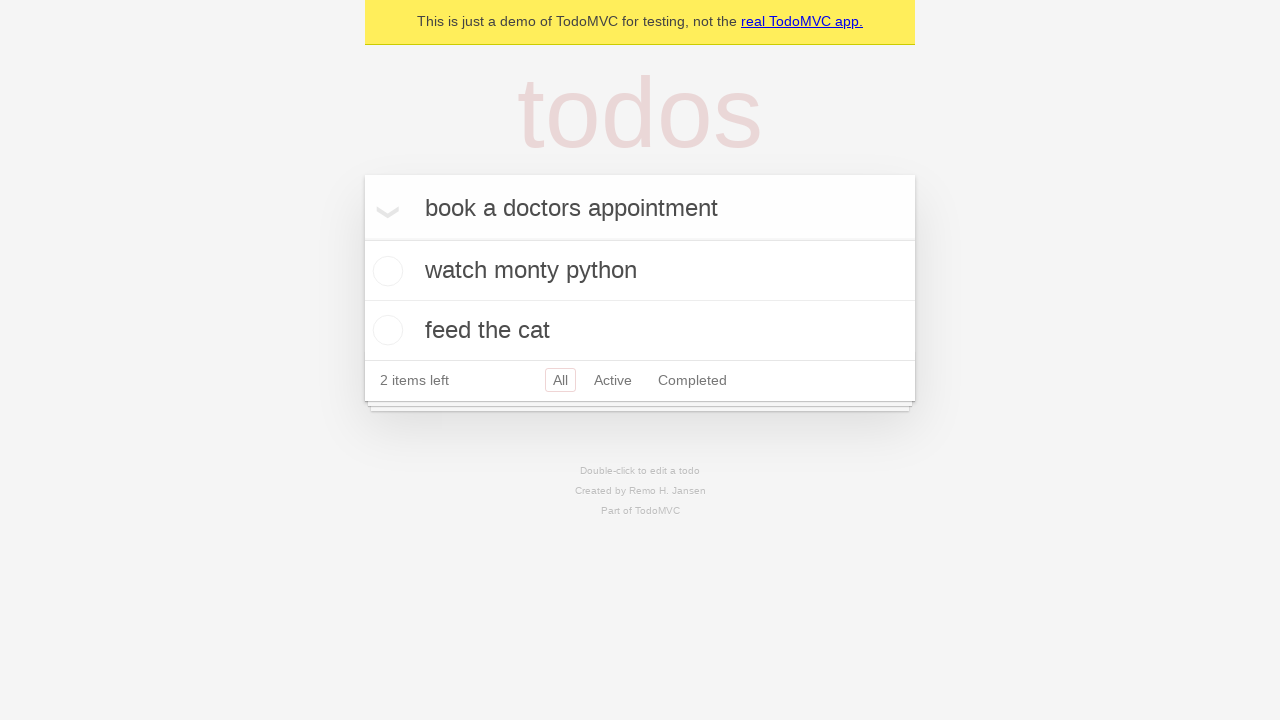

Pressed Enter to add todo 'book a doctors appointment' on internal:attr=[placeholder="What needs to be done?"i]
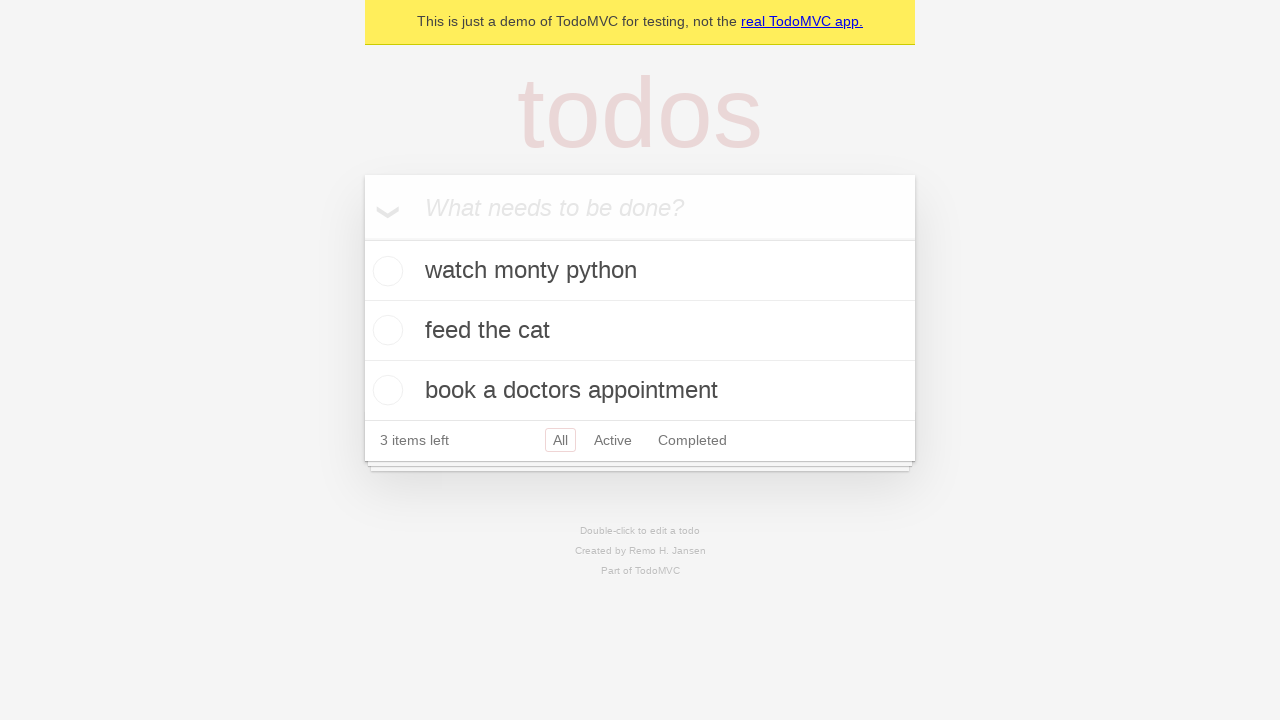

Clicked toggle-all checkbox to mark all items as completed at (362, 238) on internal:label="Mark all as complete"i
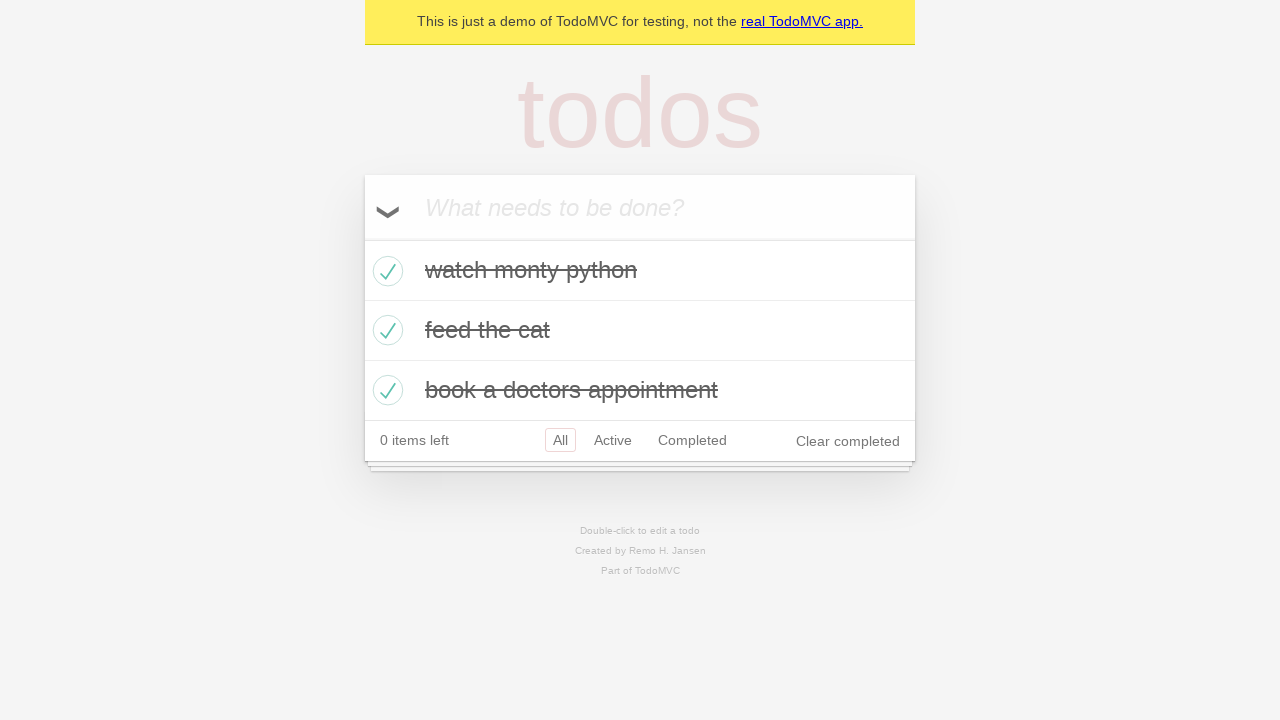

Verified all todo items are marked as completed
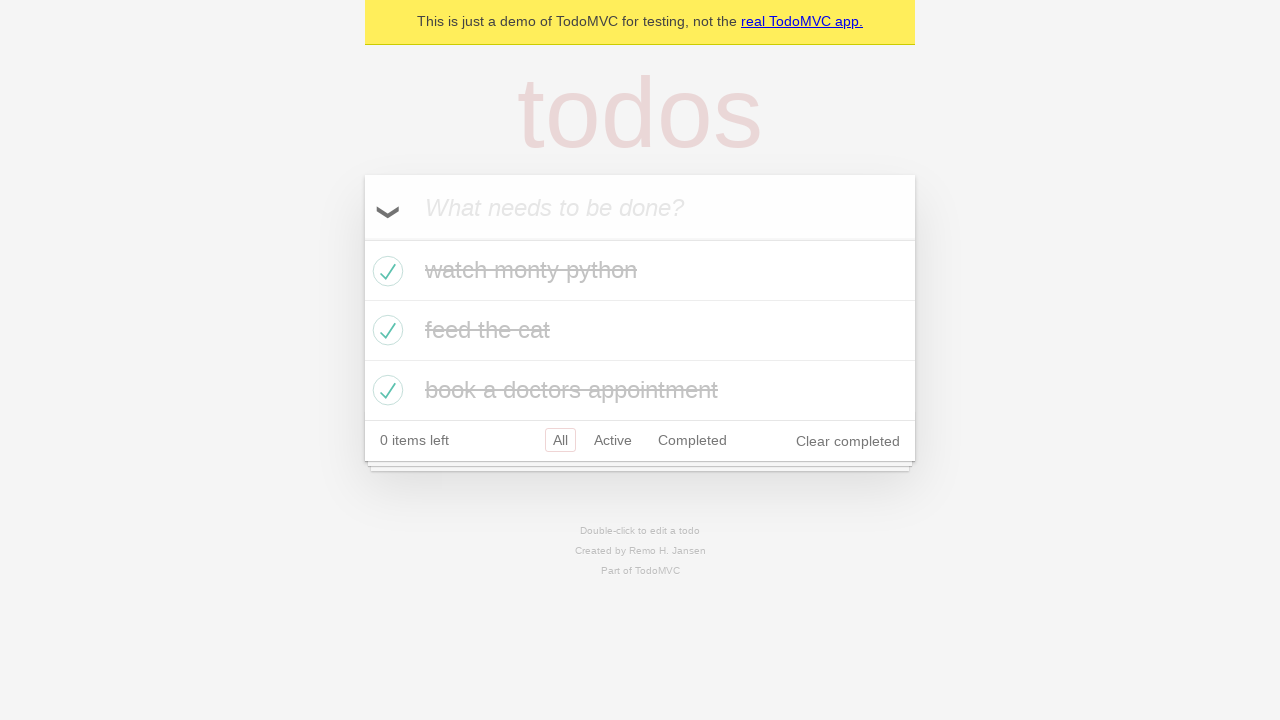

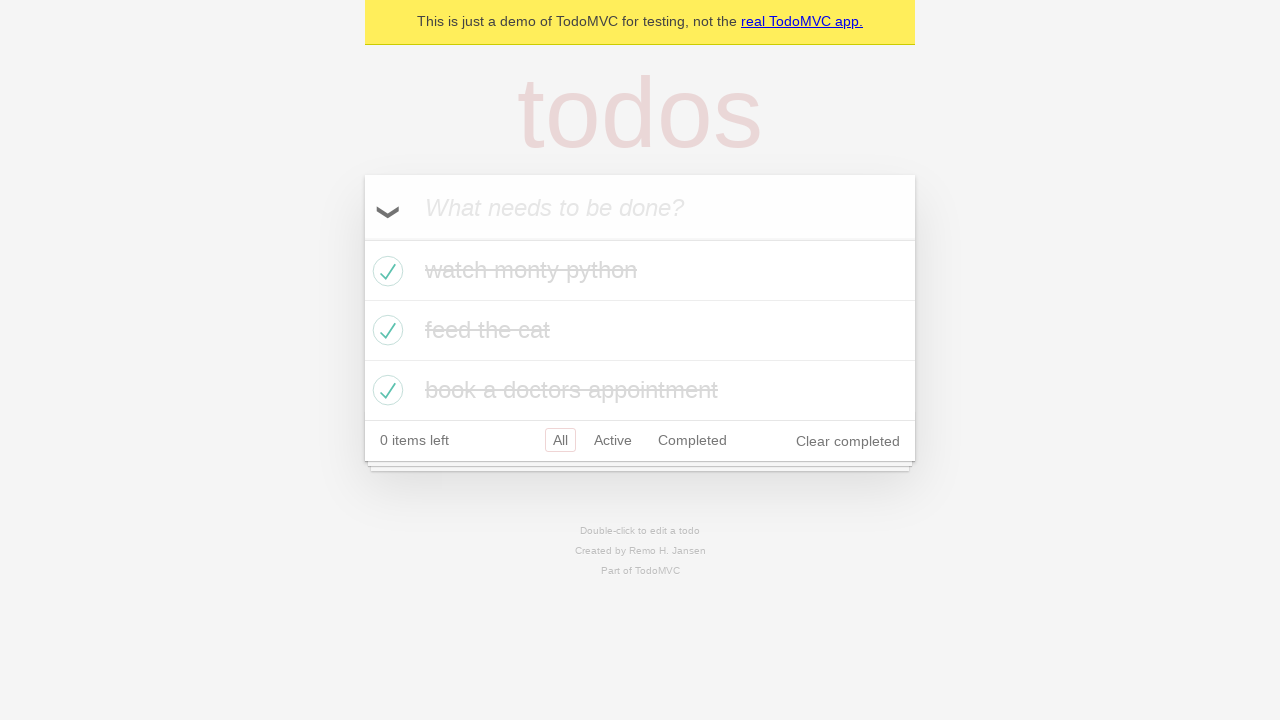